Navigates to OrangeHRM free trial page and interacts with the country dropdown to verify options are present and selectable

Starting URL: https://www.orangehrm.com/30-day-free-trial/

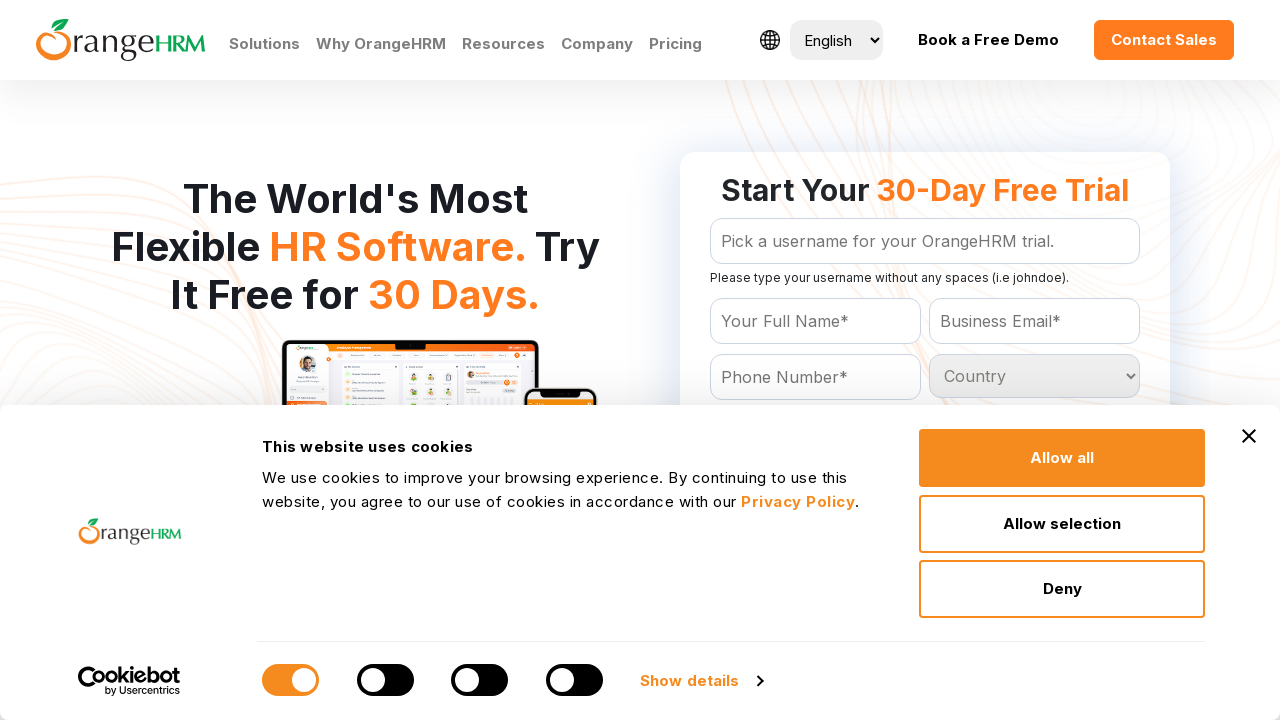

Waited for country dropdown to be present on the page
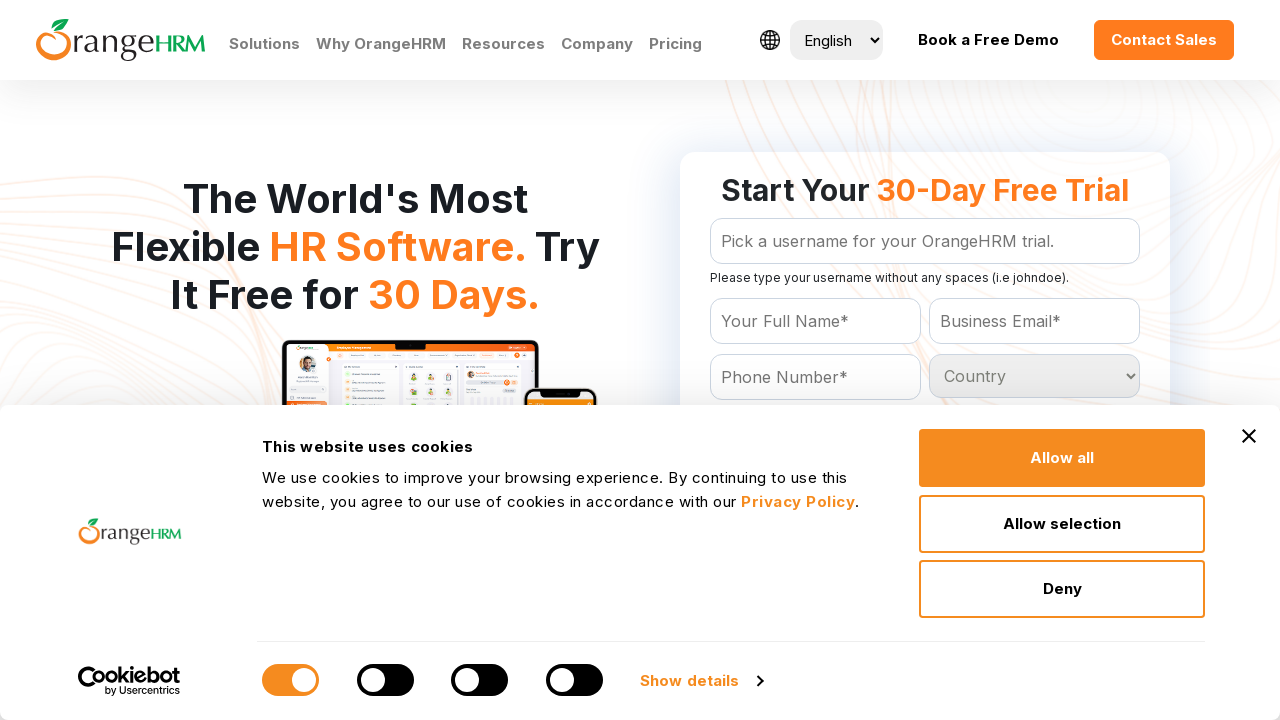

Retrieved all country options from the dropdown
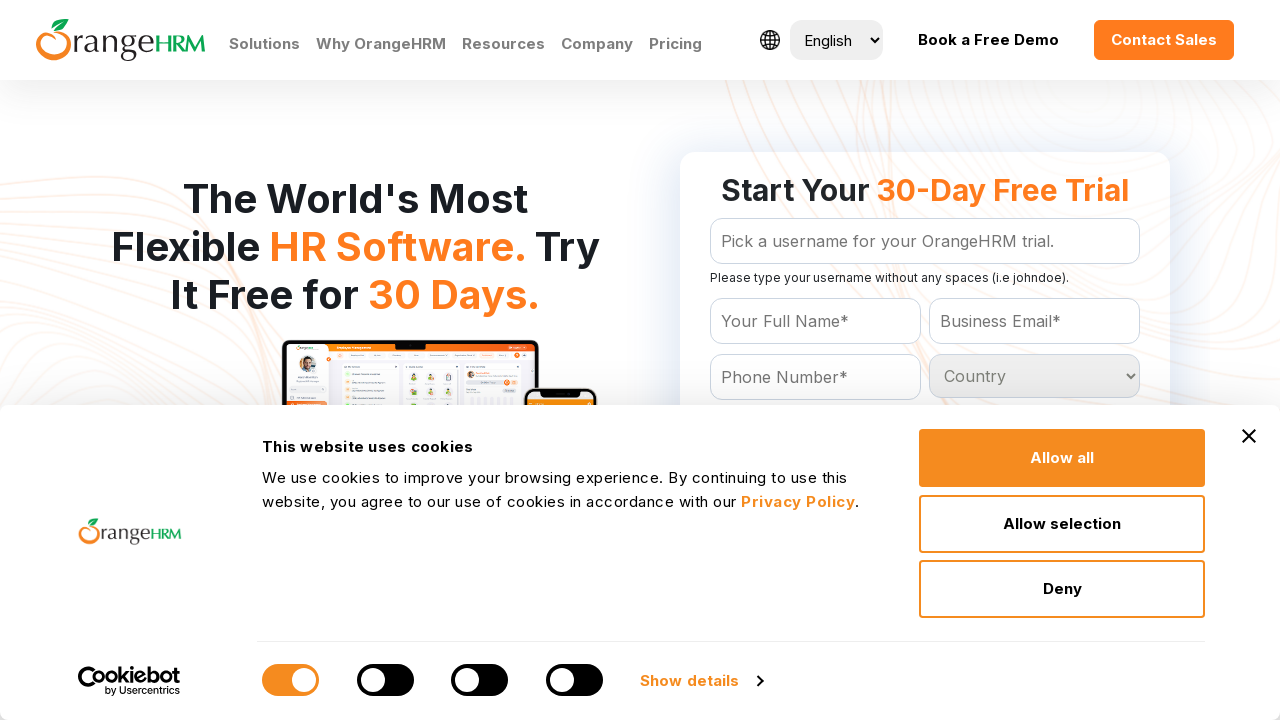

Verified country dropdown contains 233 options
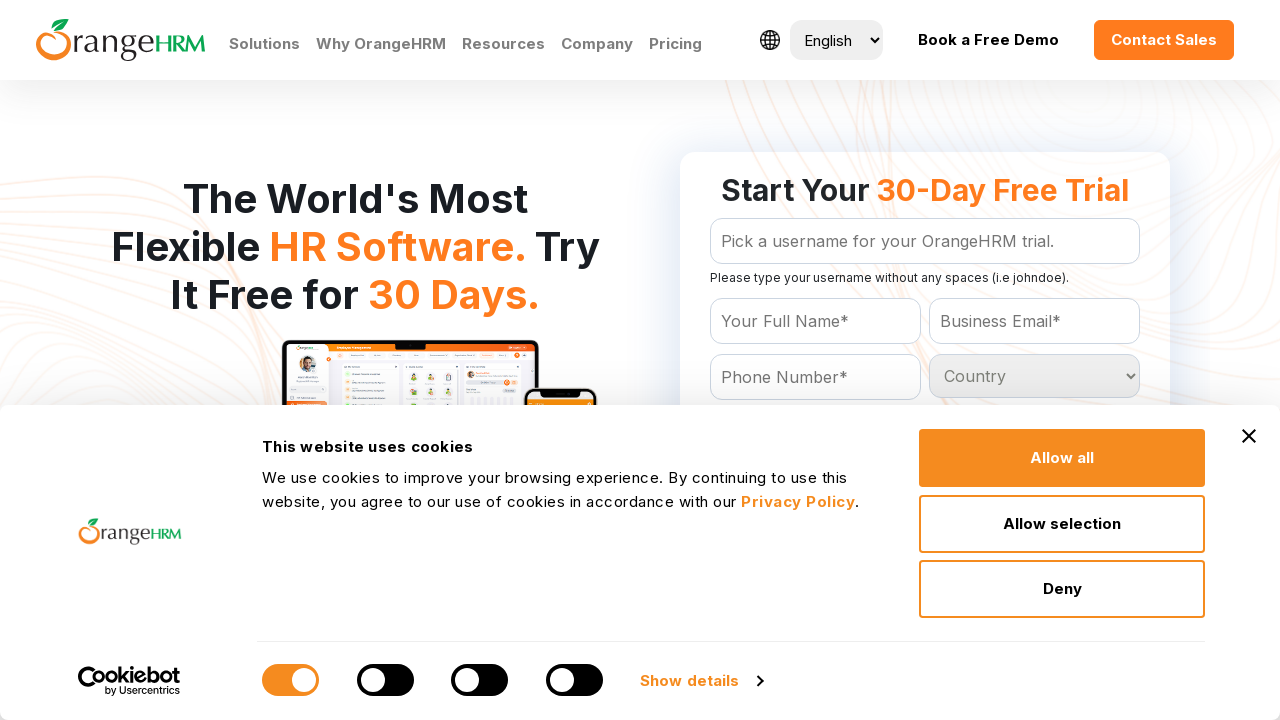

Clicked on the country dropdown to verify interactivity at (1035, 376) on select#Form_getForm_Country
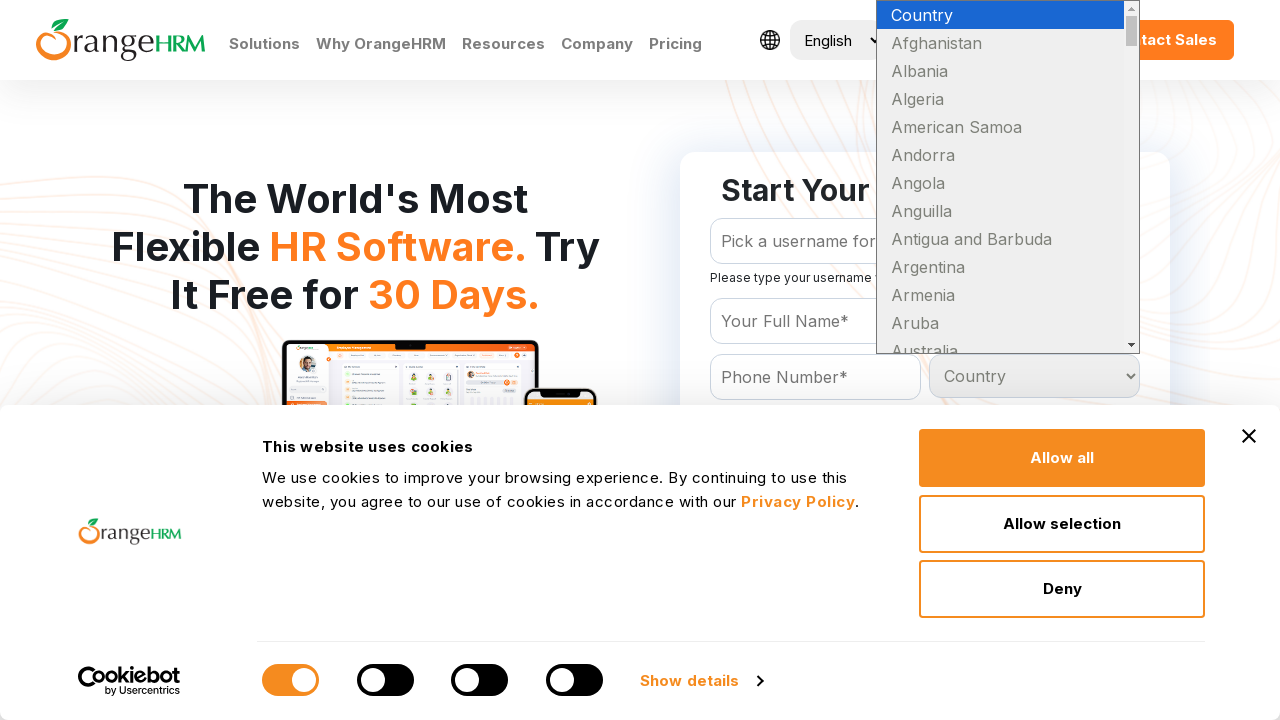

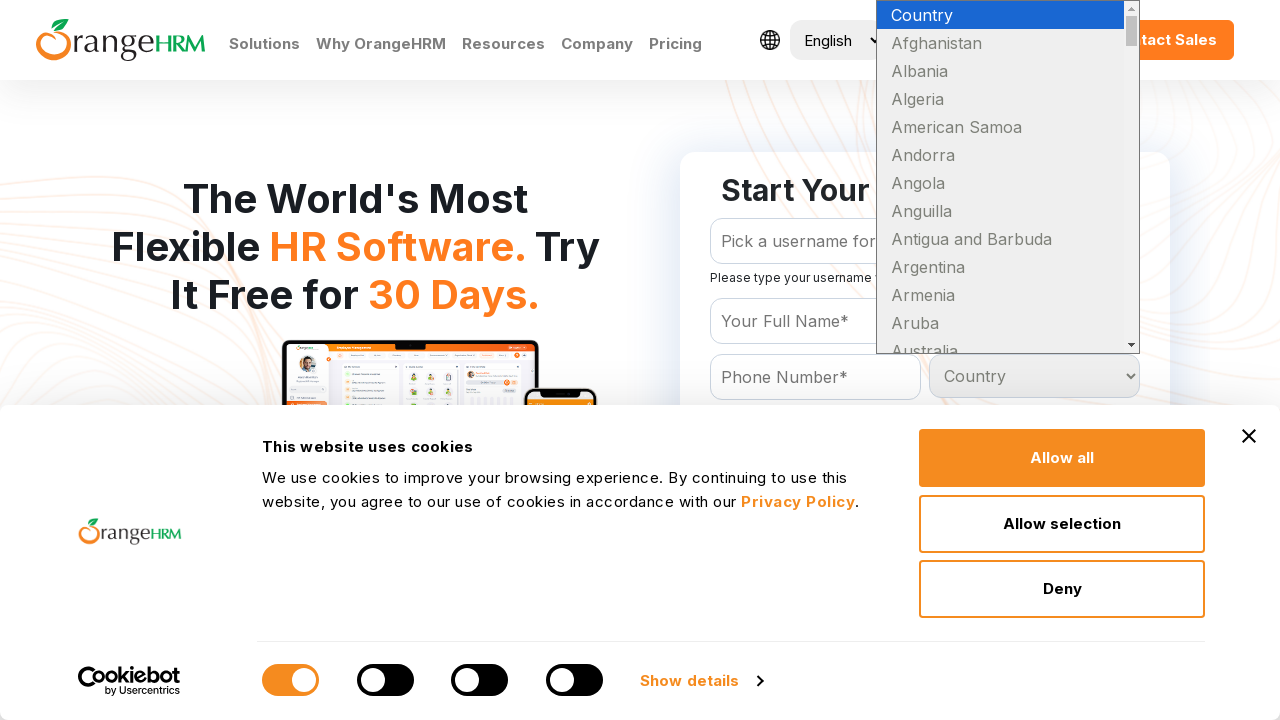